Tests form validation by attempting to submit the password recovery form with an empty email field and verifying the validation message appears

Starting URL: https://qa-practice.netlify.app/recover-password

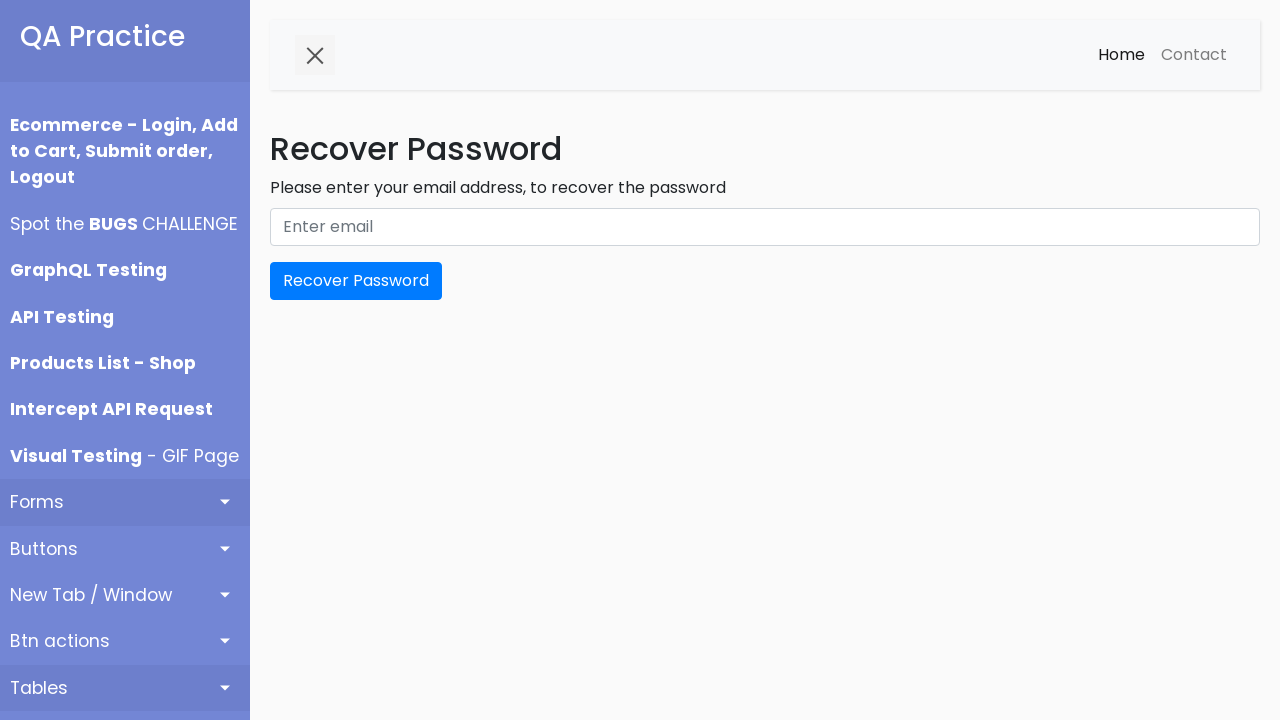

Clicked 'Recover Password' button without filling email field at (356, 281) on internal:role=button[name="Recover Password"i]
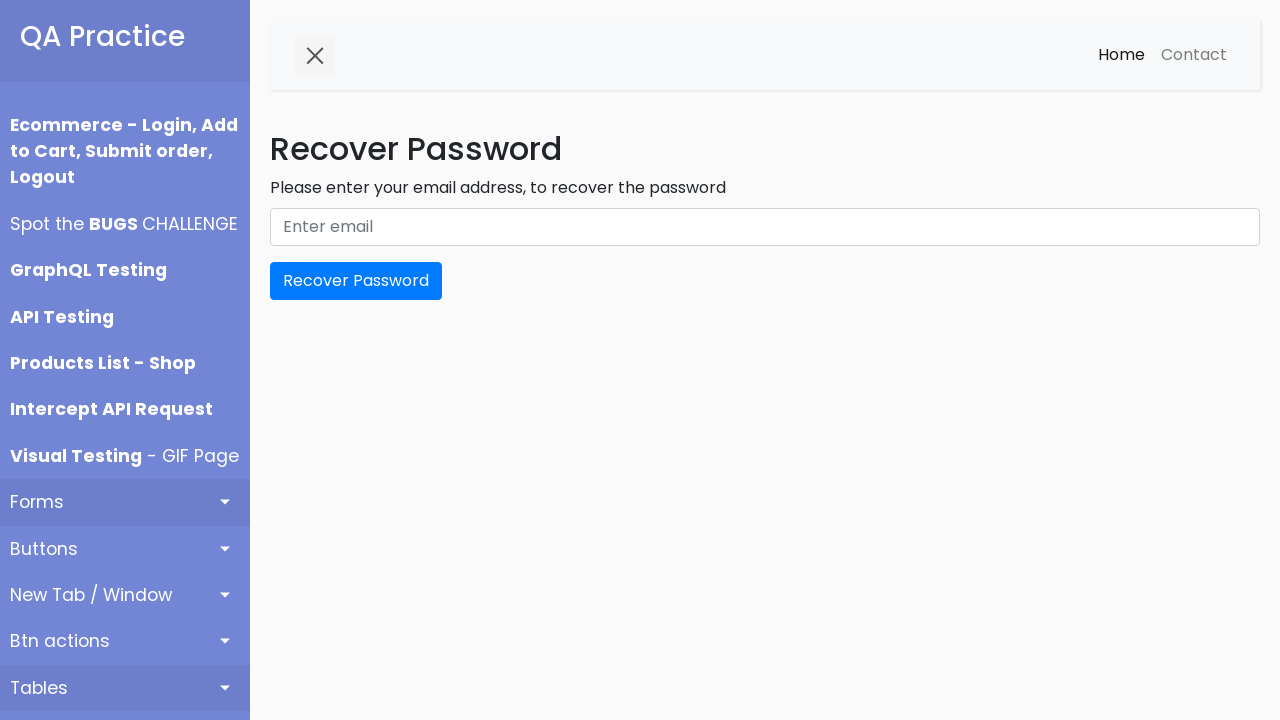

Located email input field by label
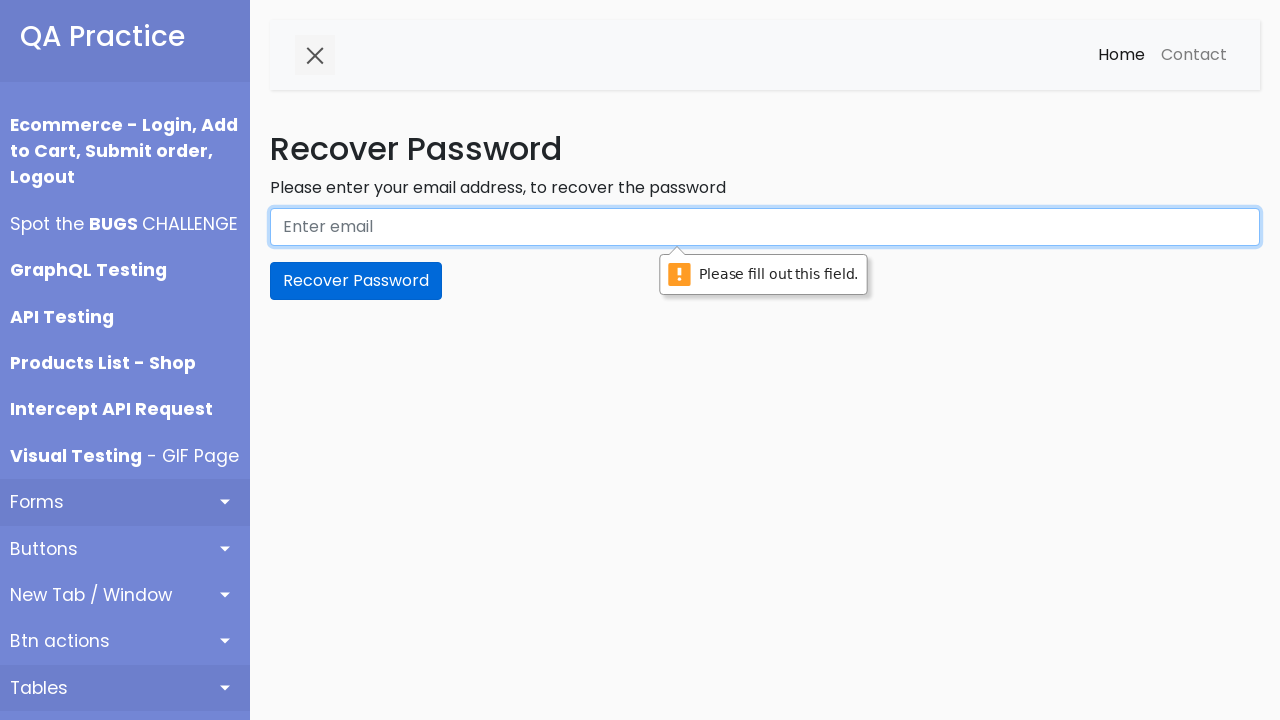

Retrieved validation message from email field
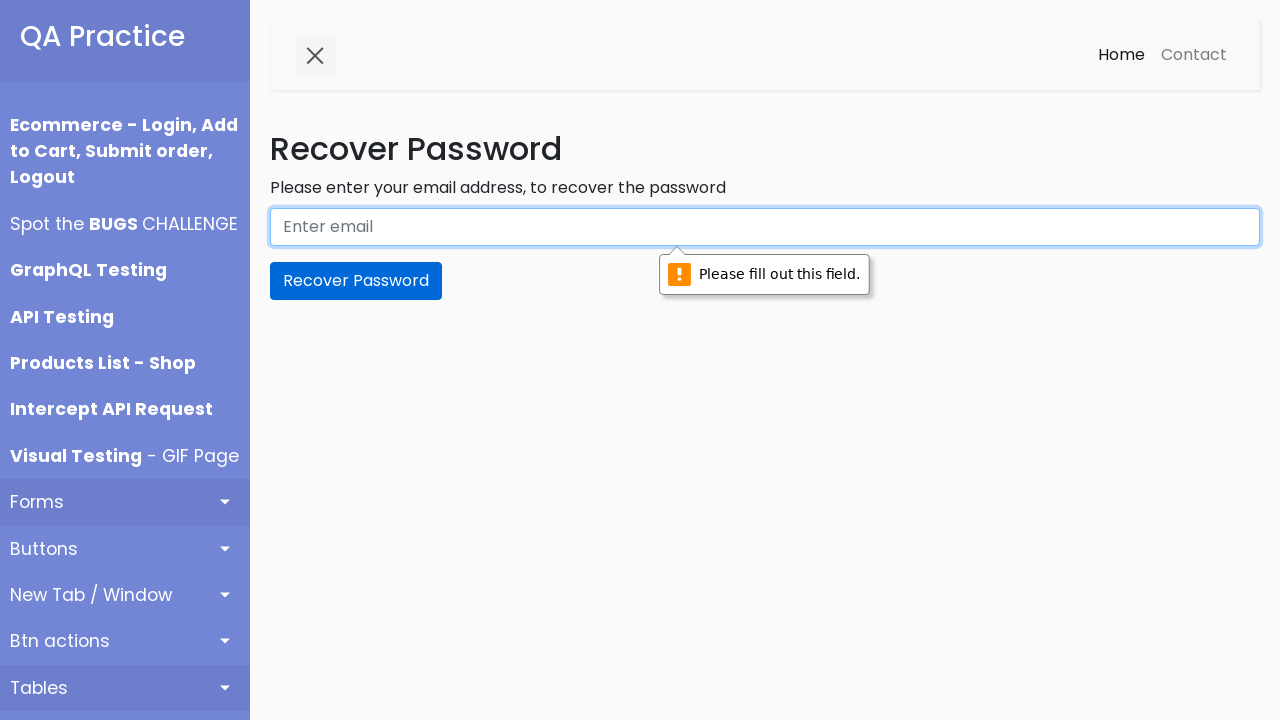

Verified validation message 'Please fill out this field.' appears for empty email field
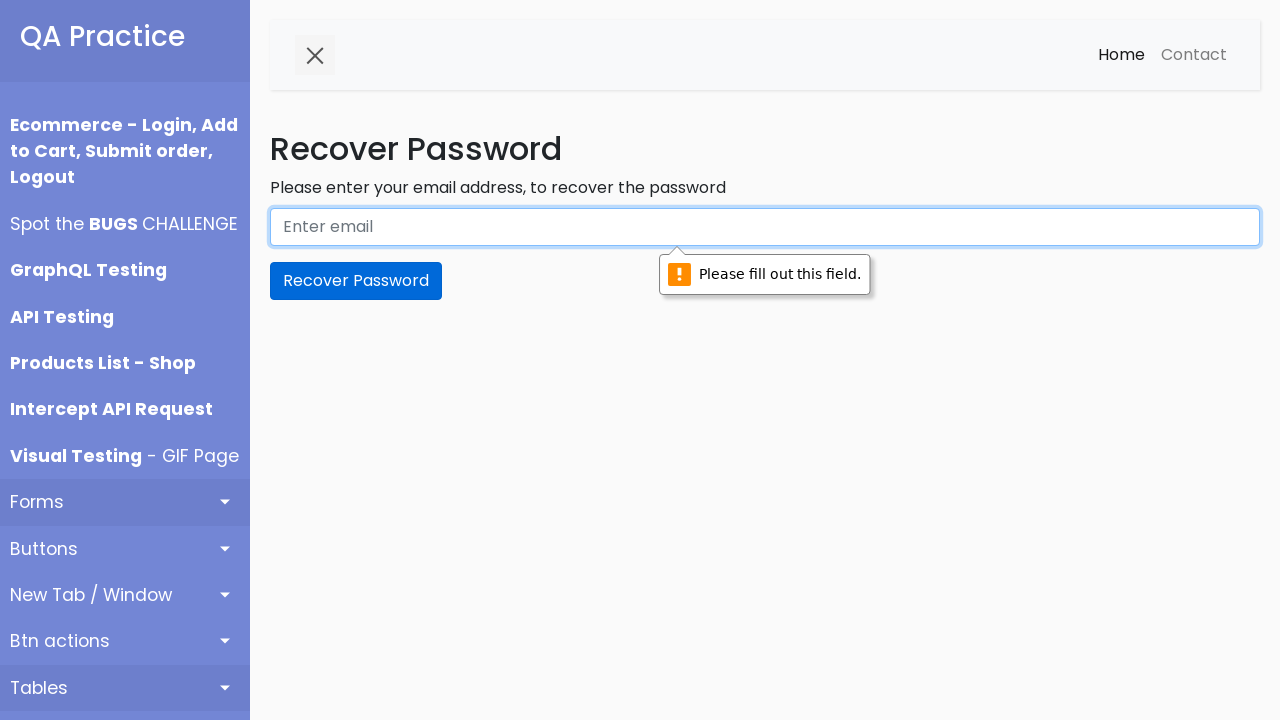

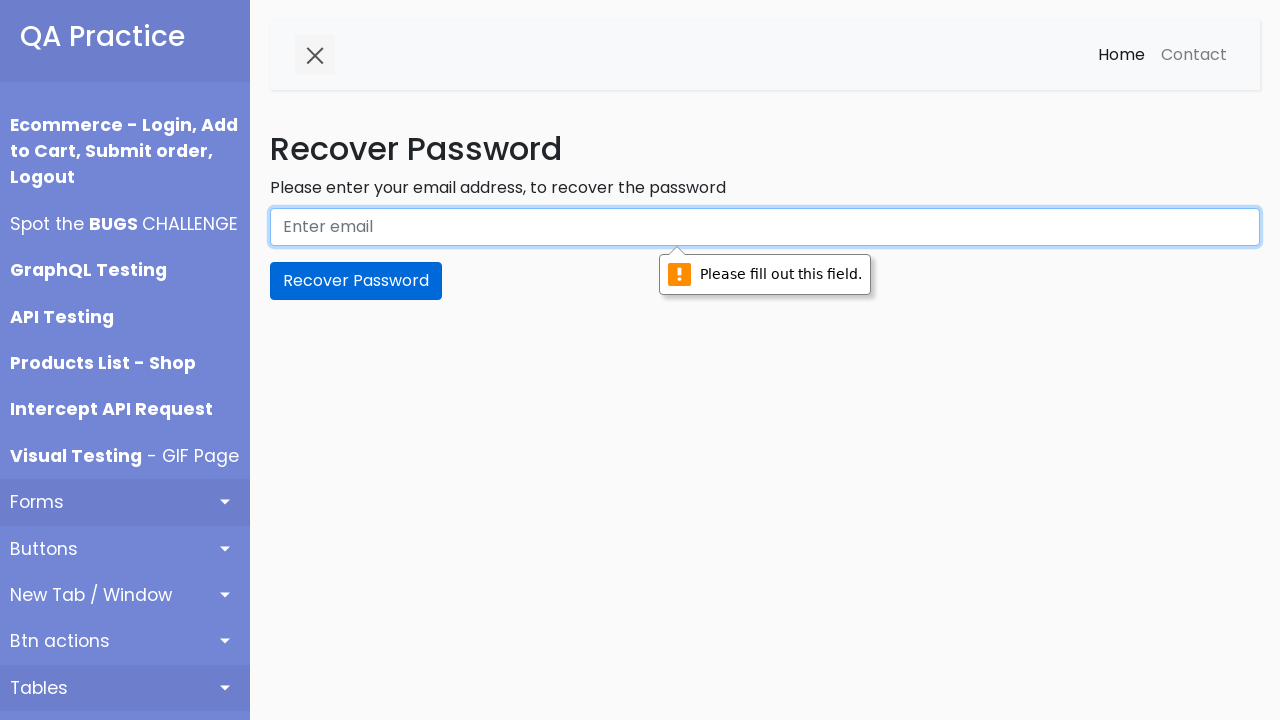